Tests keyboard actions by typing text in the first text box, using Ctrl+A to select all, Ctrl+C to copy, then clicking the second text box and using Ctrl+V to paste, verifying both boxes contain the same text.

Starting URL: https://text-compare.com/

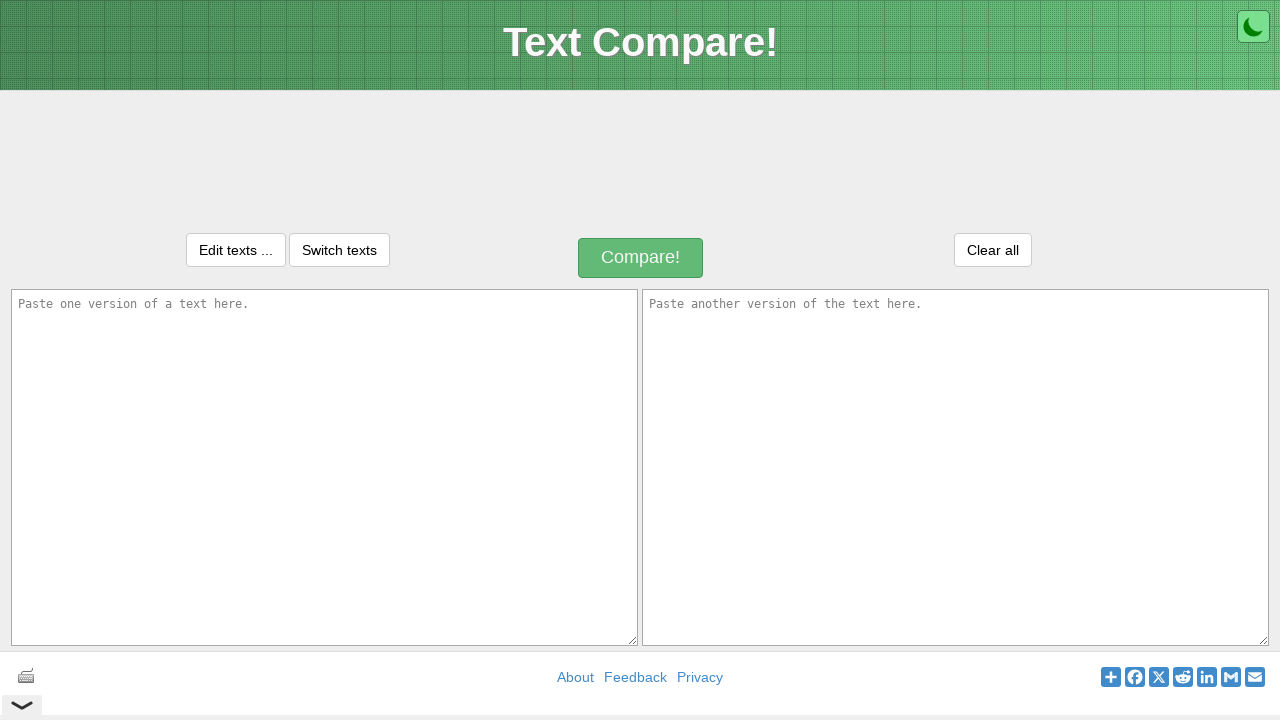

Filled first text box with 'This is ok, I Like it.' on #inputText1
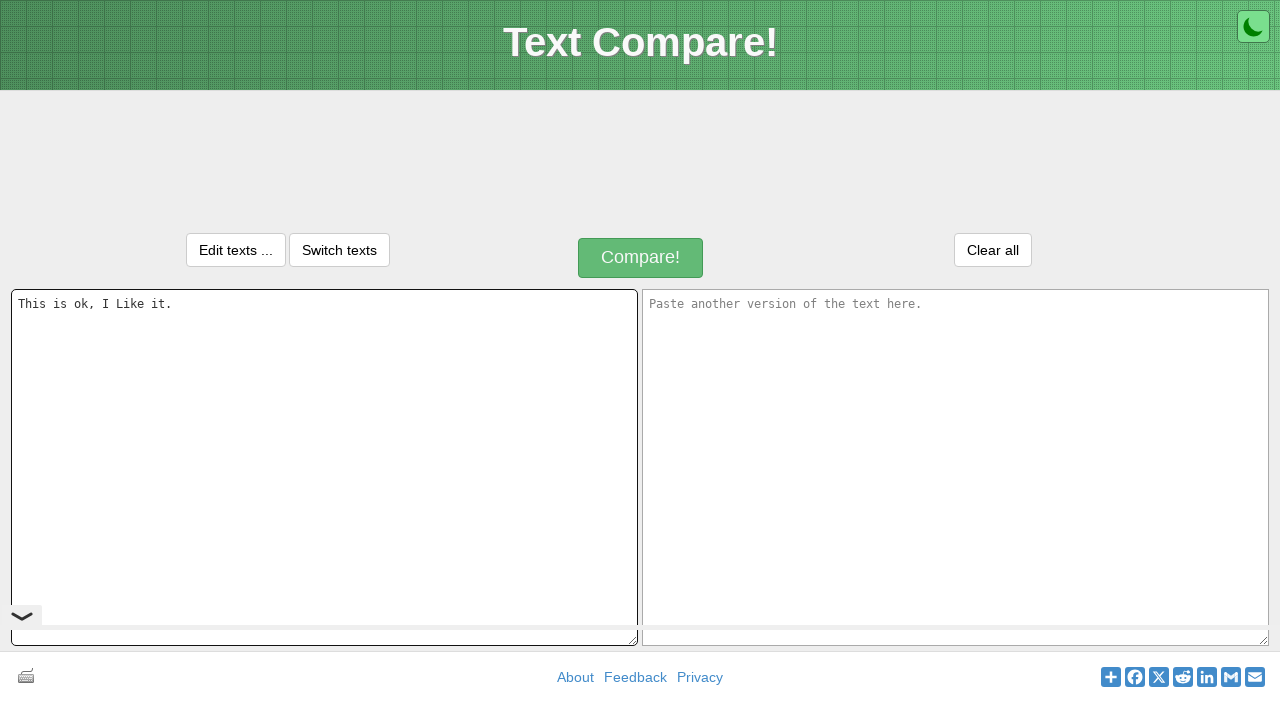

Clicked on first text box to focus it at (324, 467) on #inputText1
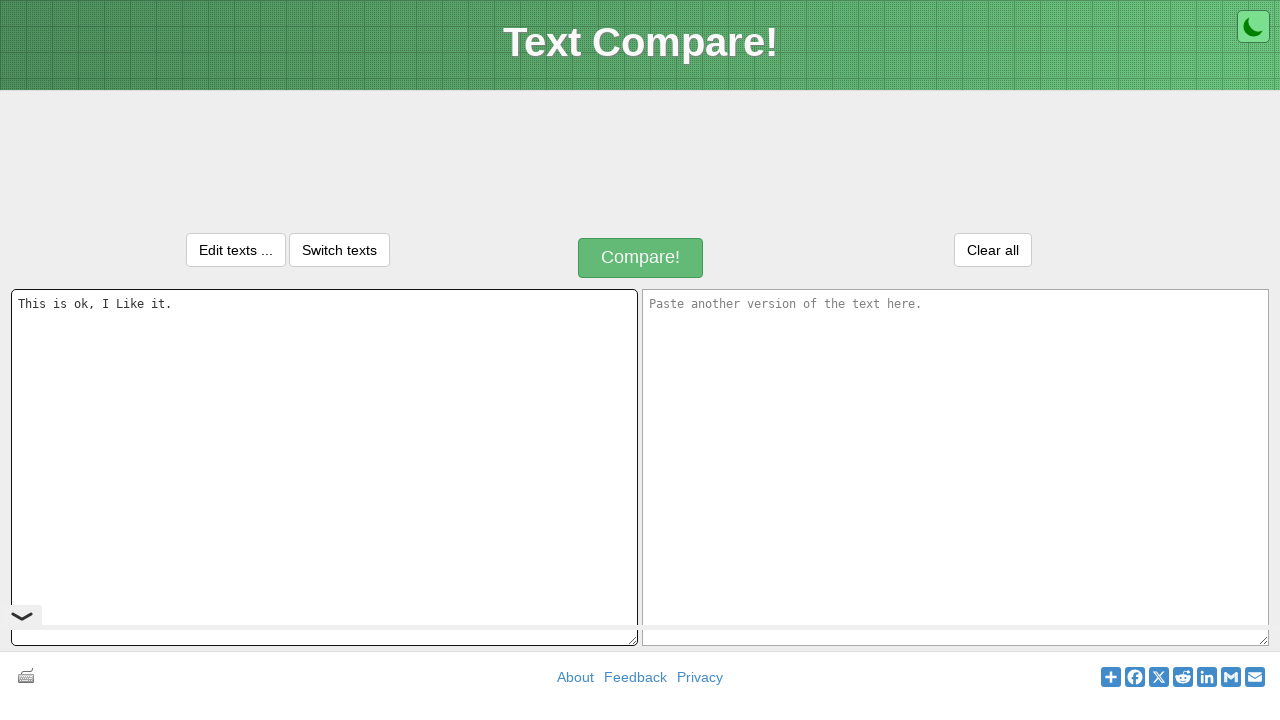

Selected all text in first box using Ctrl+A
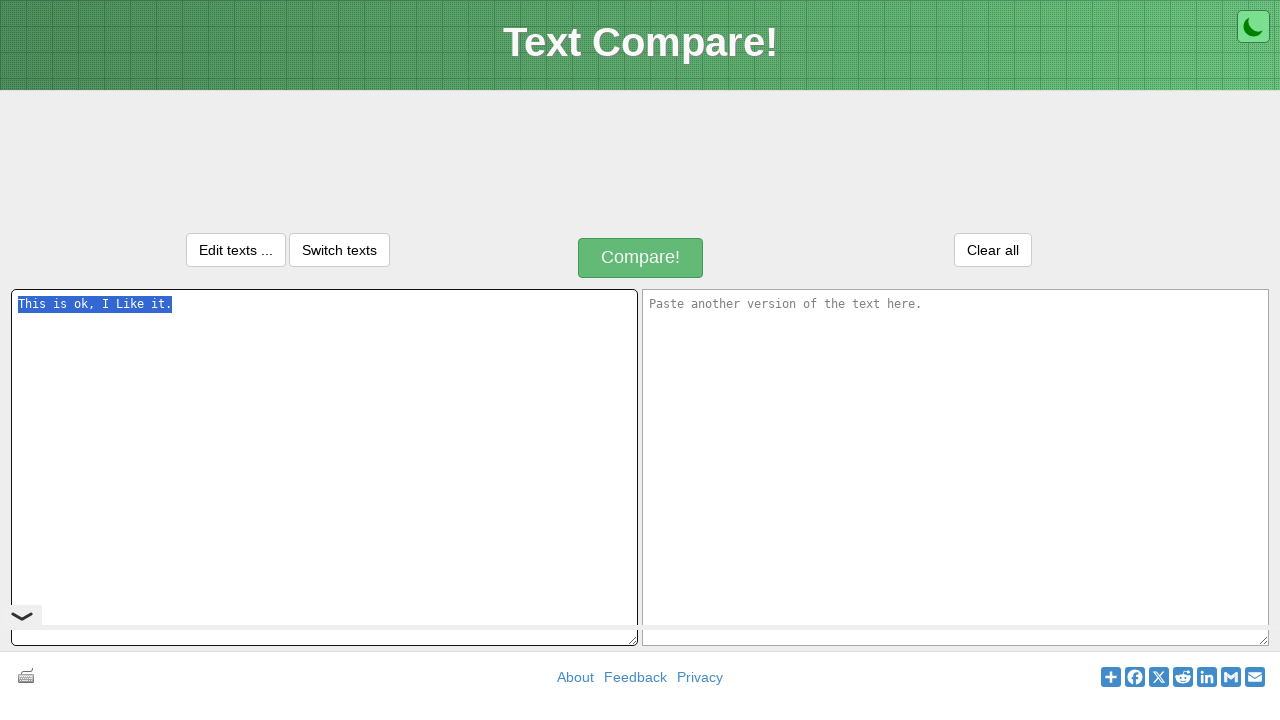

Copied selected text using Ctrl+C
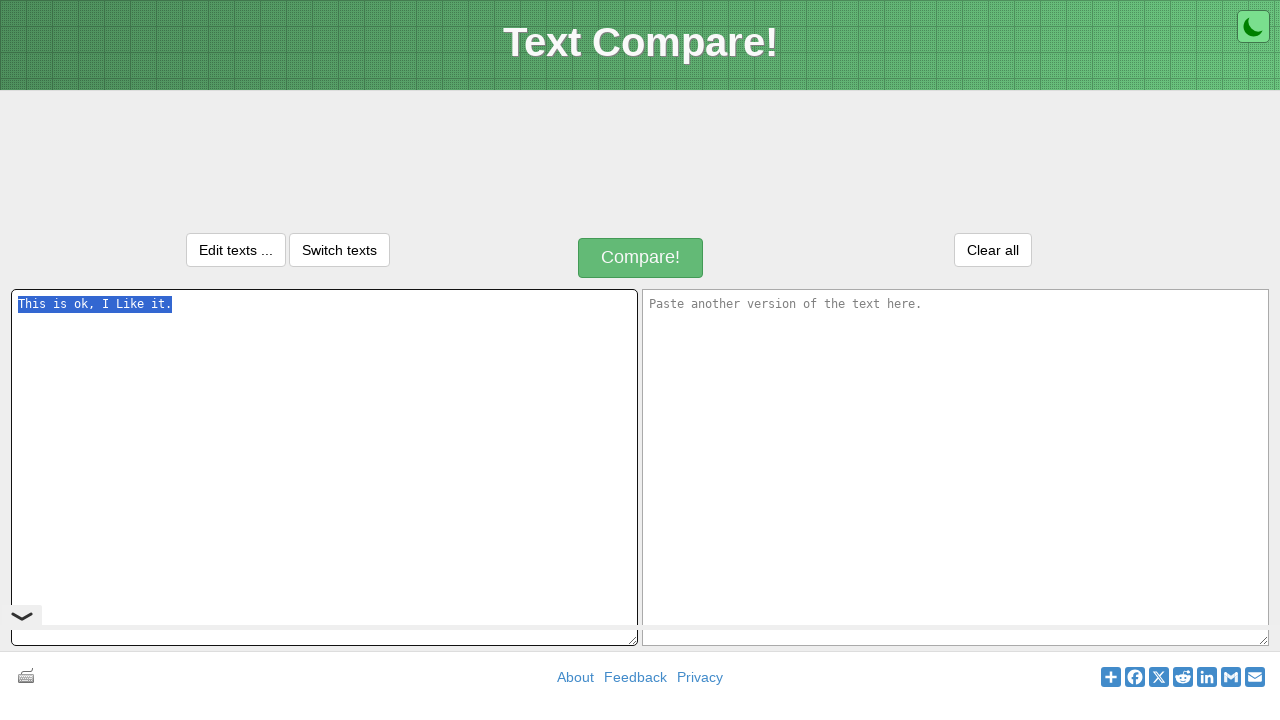

Scrolled second text box into view
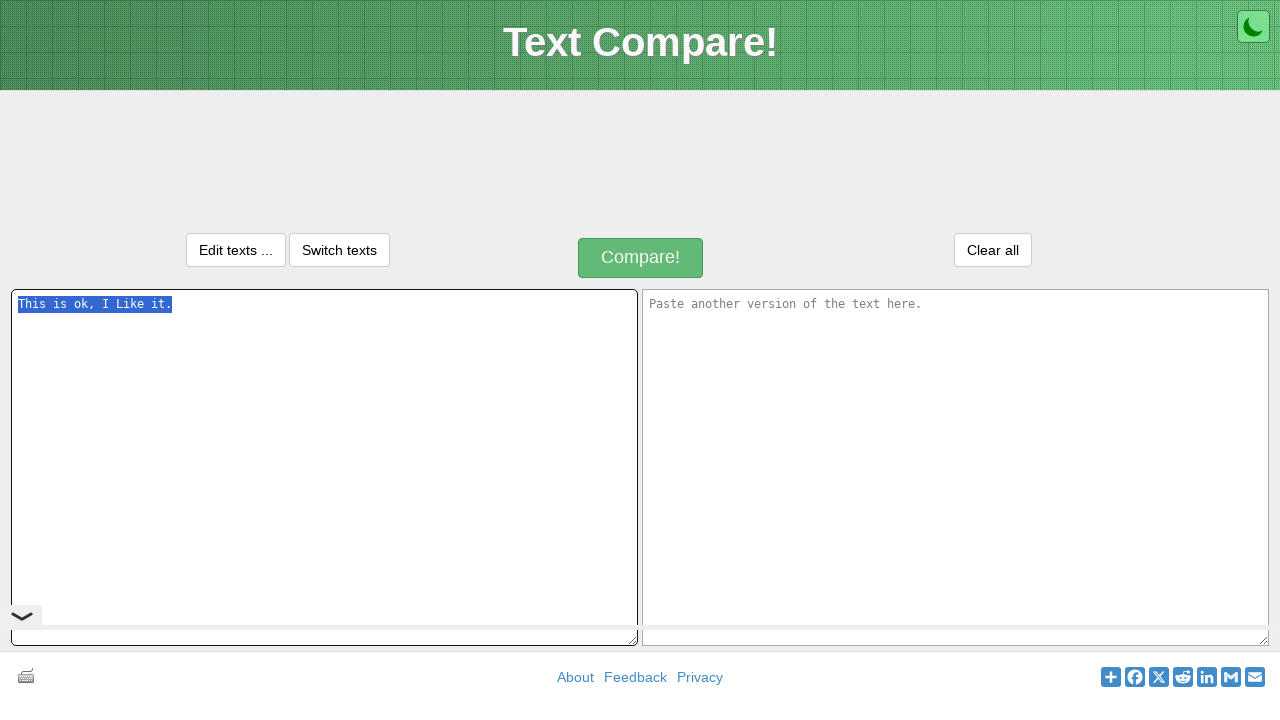

Clicked on second text box to focus it at (956, 467) on #inputText2
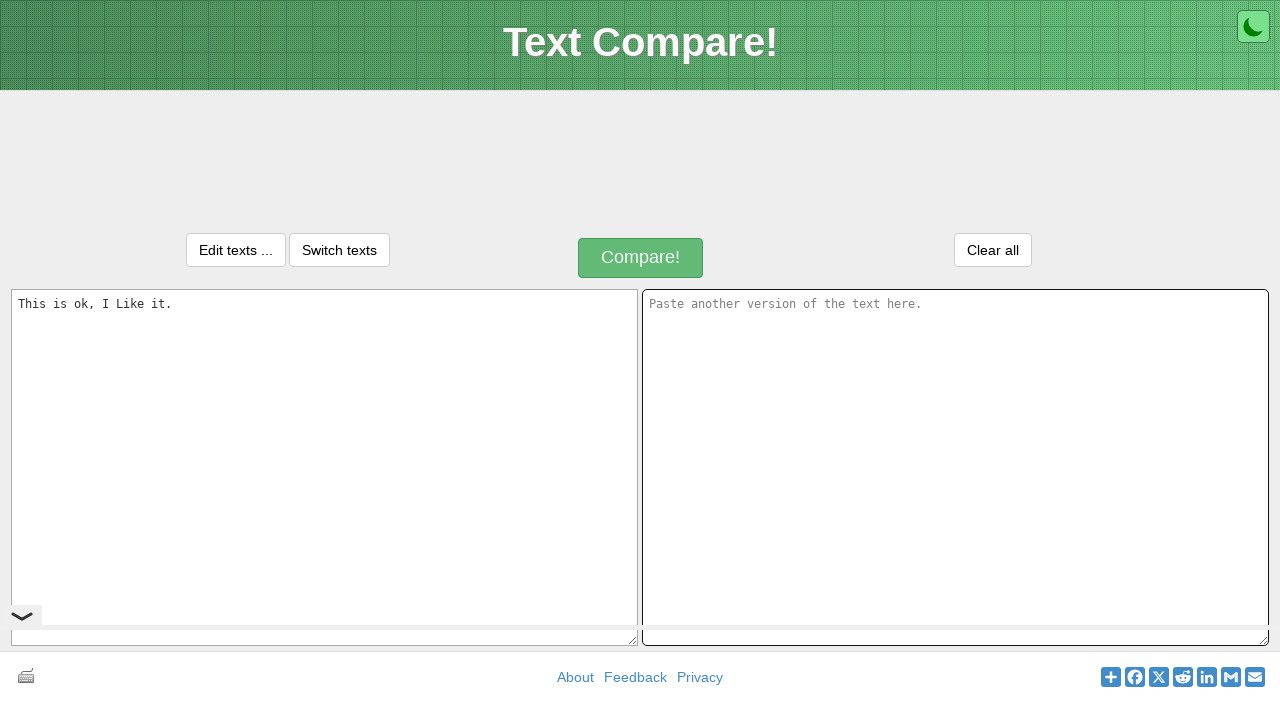

Pasted copied text using Ctrl+V
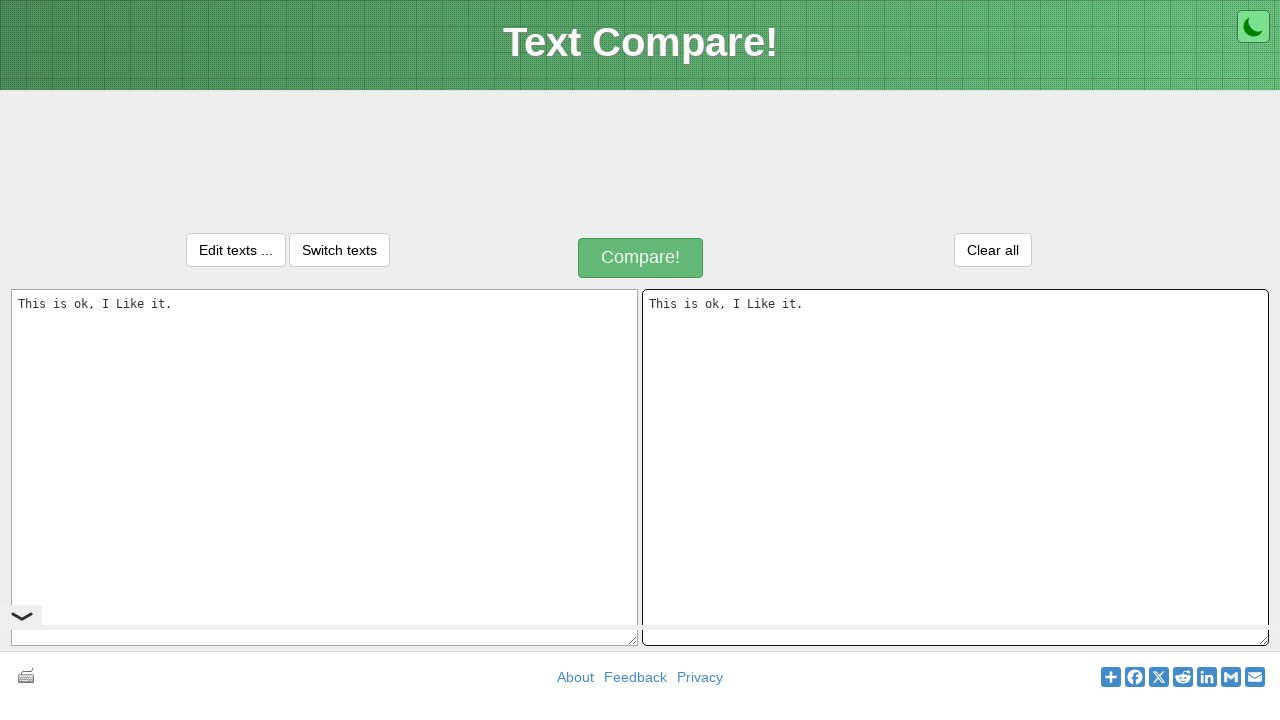

Retrieved text content from first text box
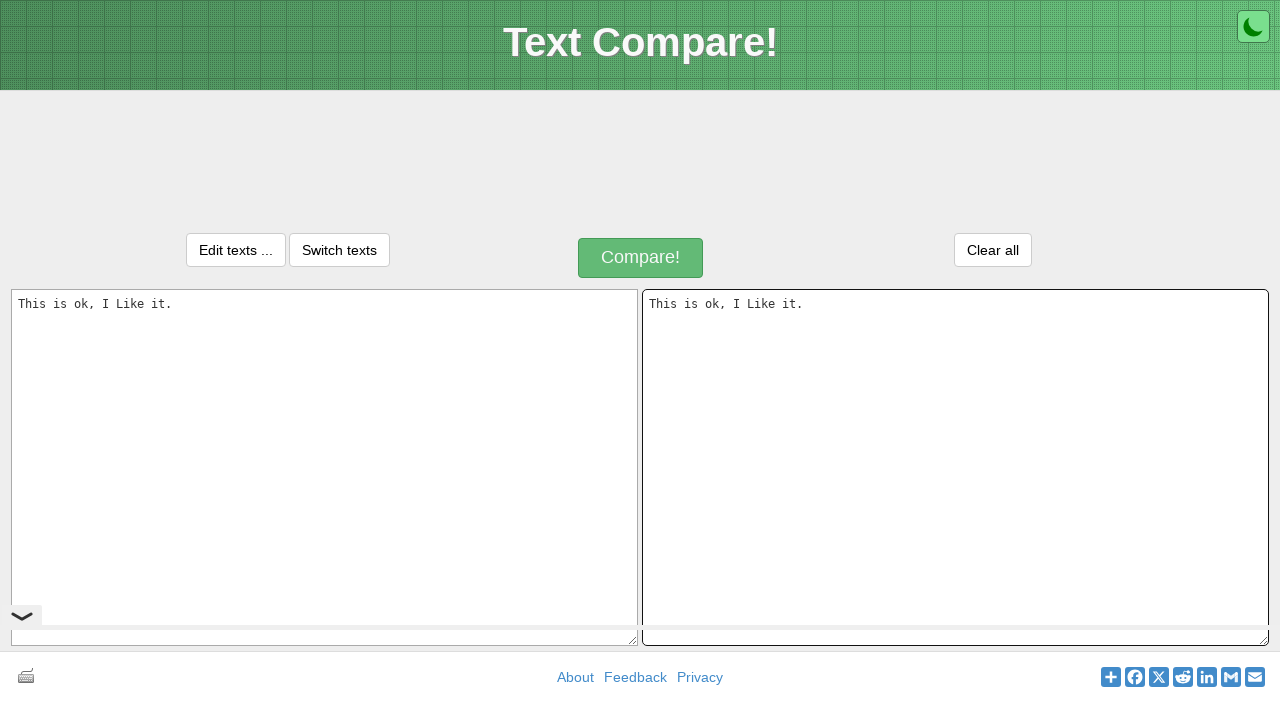

Retrieved text content from second text box
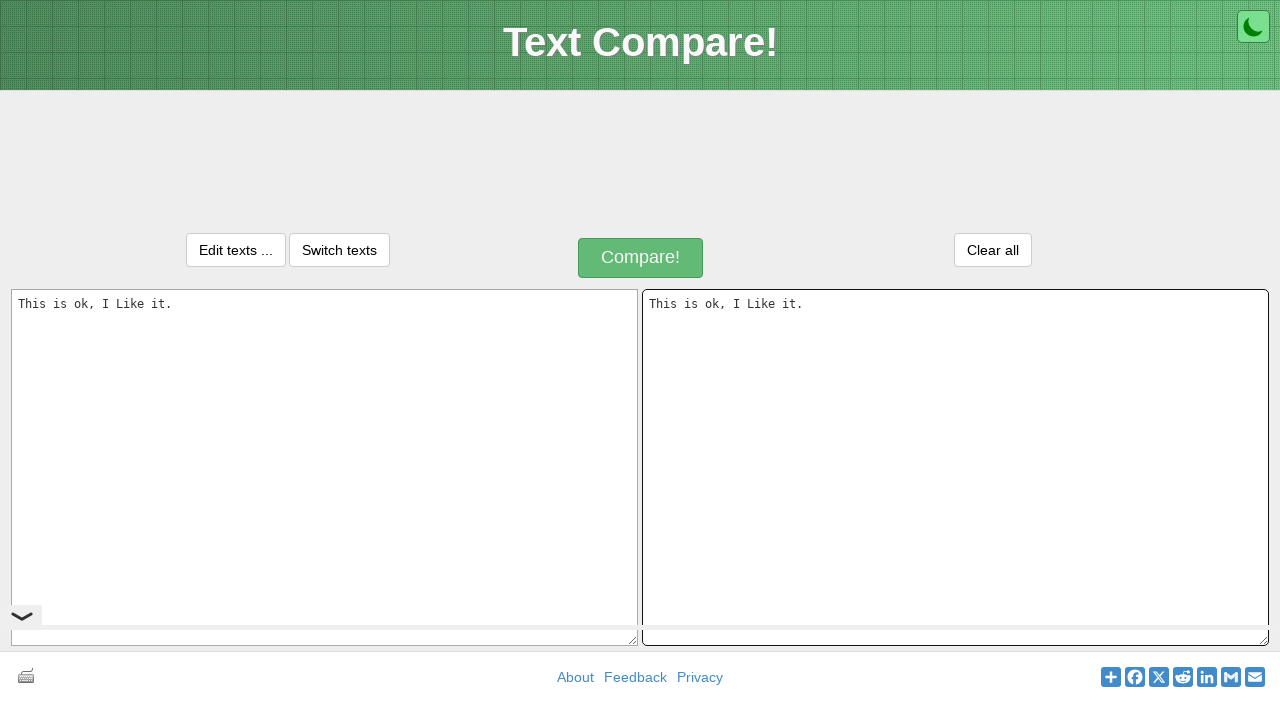

Verified both text boxes contain the same text
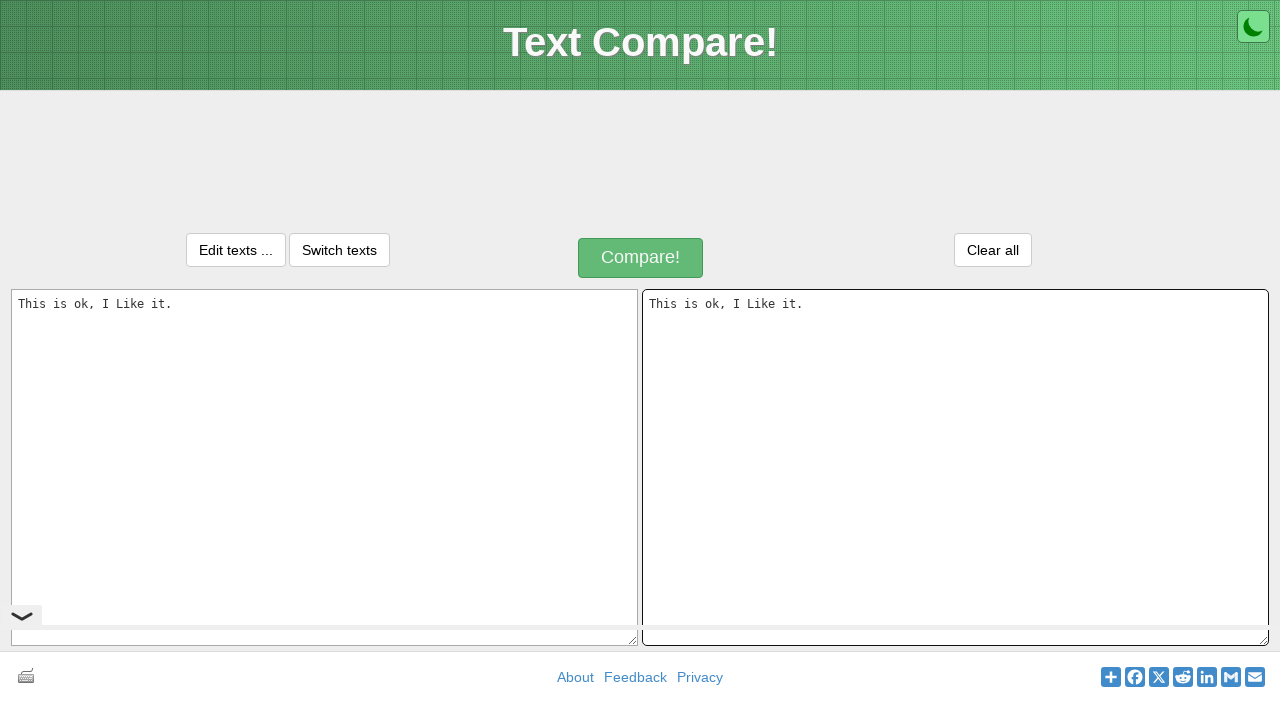

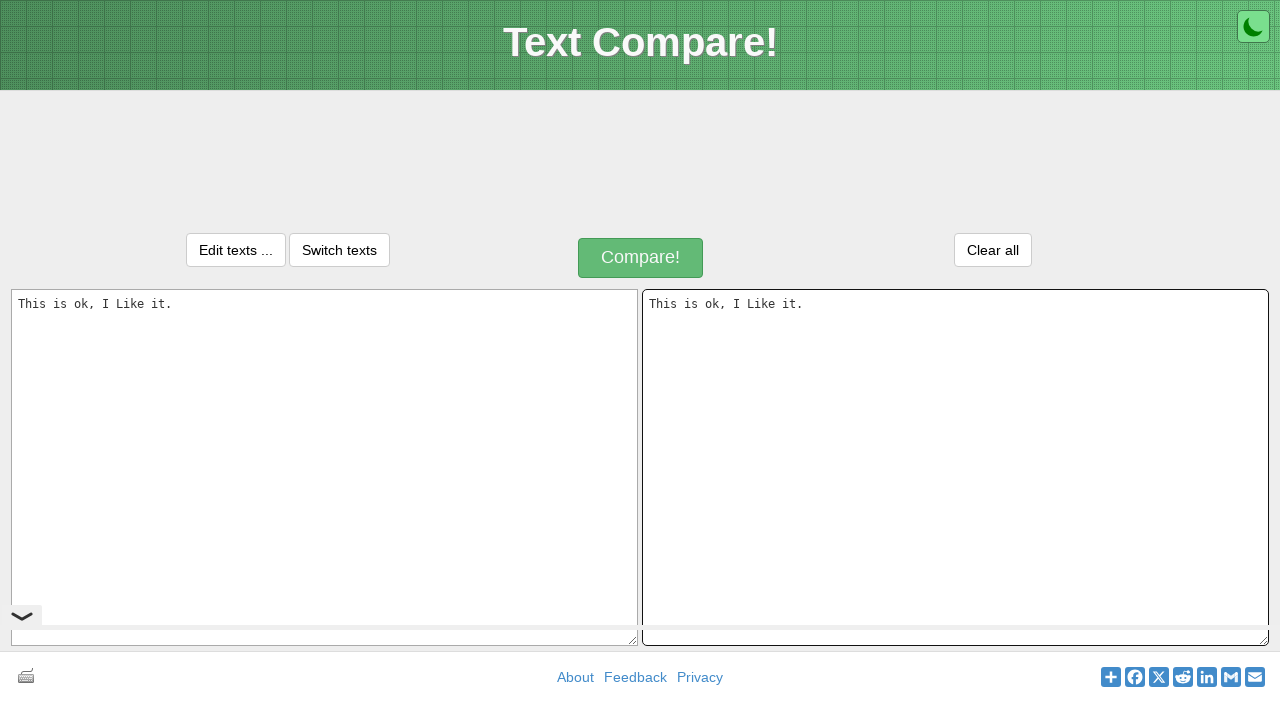